Tests that a todo item is removed when edited to an empty string

Starting URL: https://demo.playwright.dev/todomvc

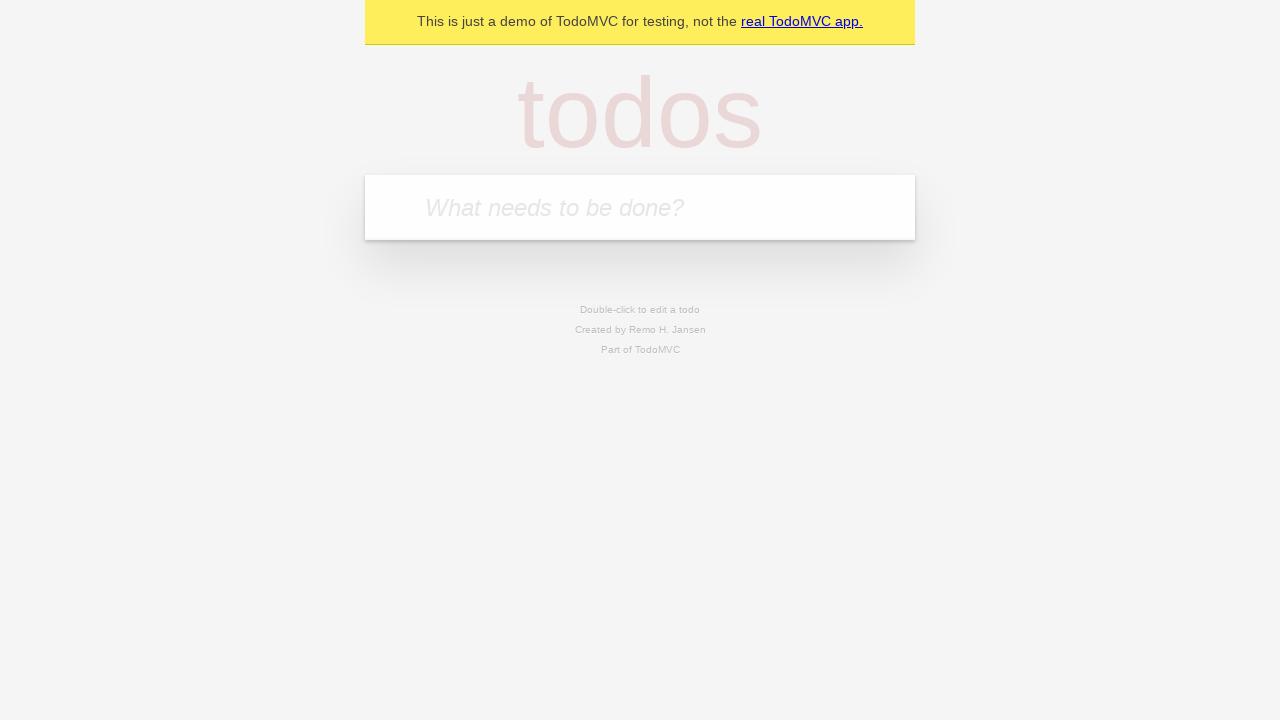

Filled todo input with 'buy some cheese' on internal:attr=[placeholder="What needs to be done?"i]
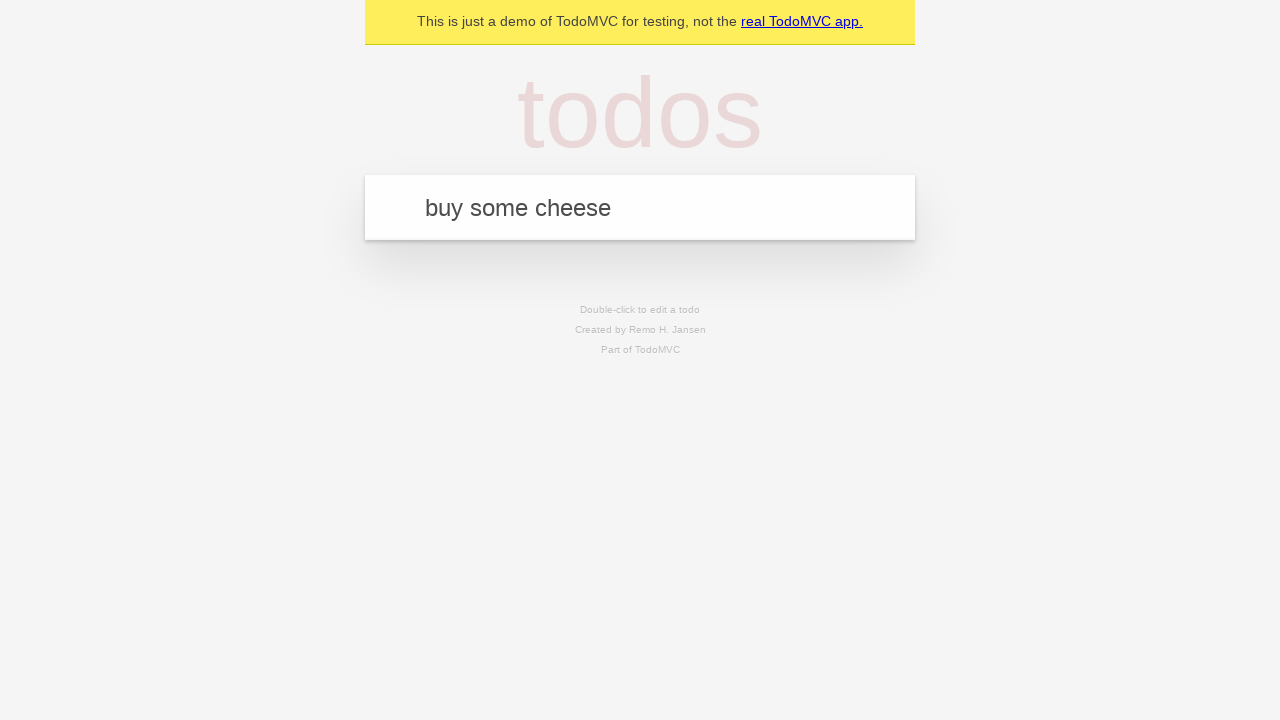

Pressed Enter to create todo 'buy some cheese' on internal:attr=[placeholder="What needs to be done?"i]
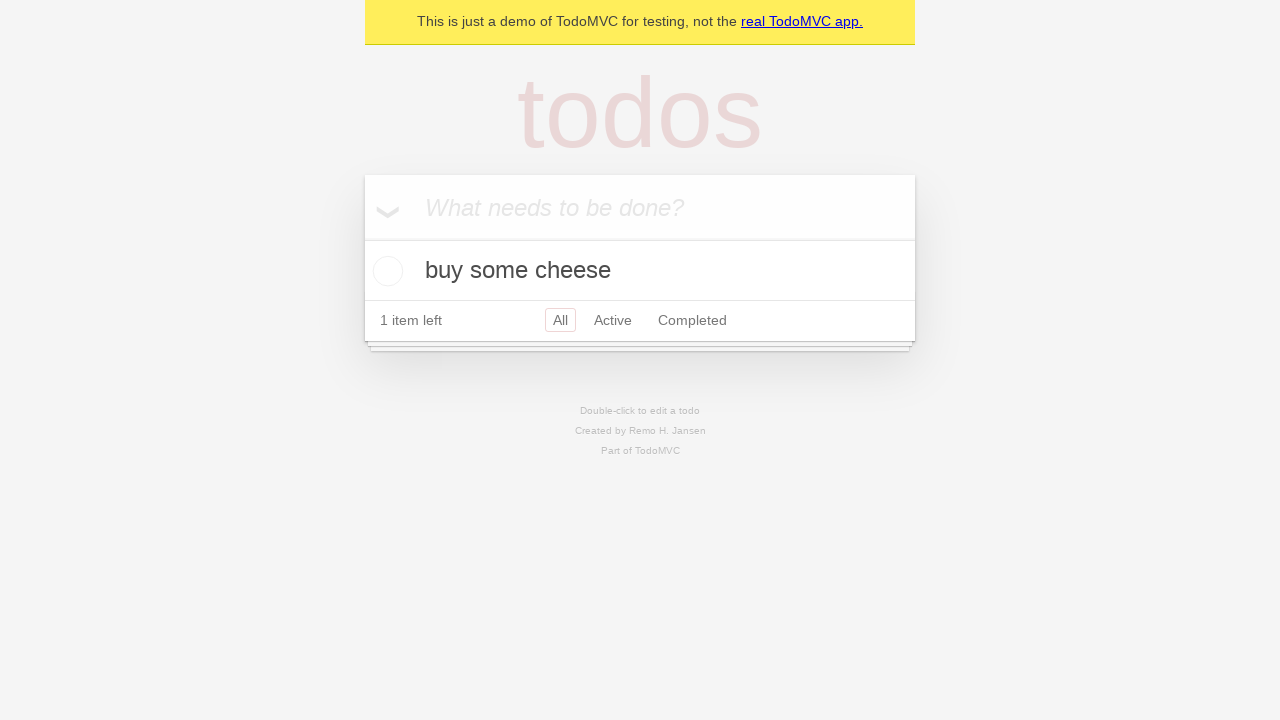

Filled todo input with 'feed the cat' on internal:attr=[placeholder="What needs to be done?"i]
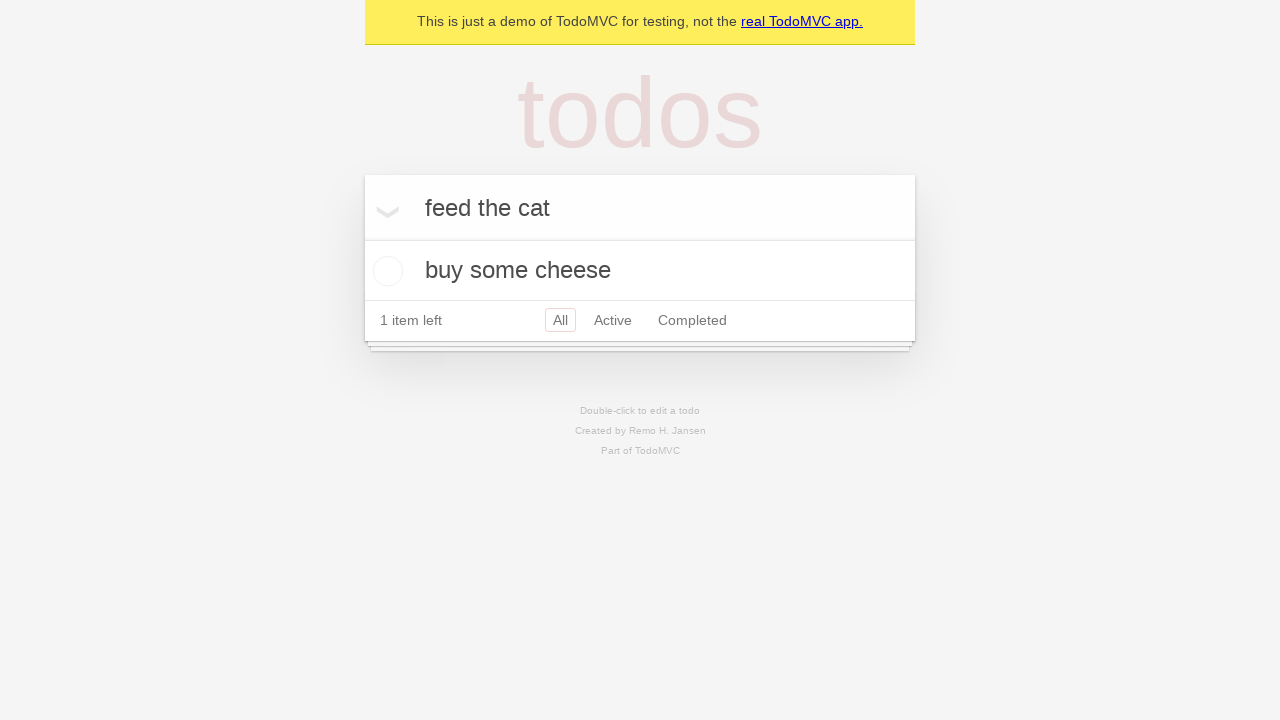

Pressed Enter to create todo 'feed the cat' on internal:attr=[placeholder="What needs to be done?"i]
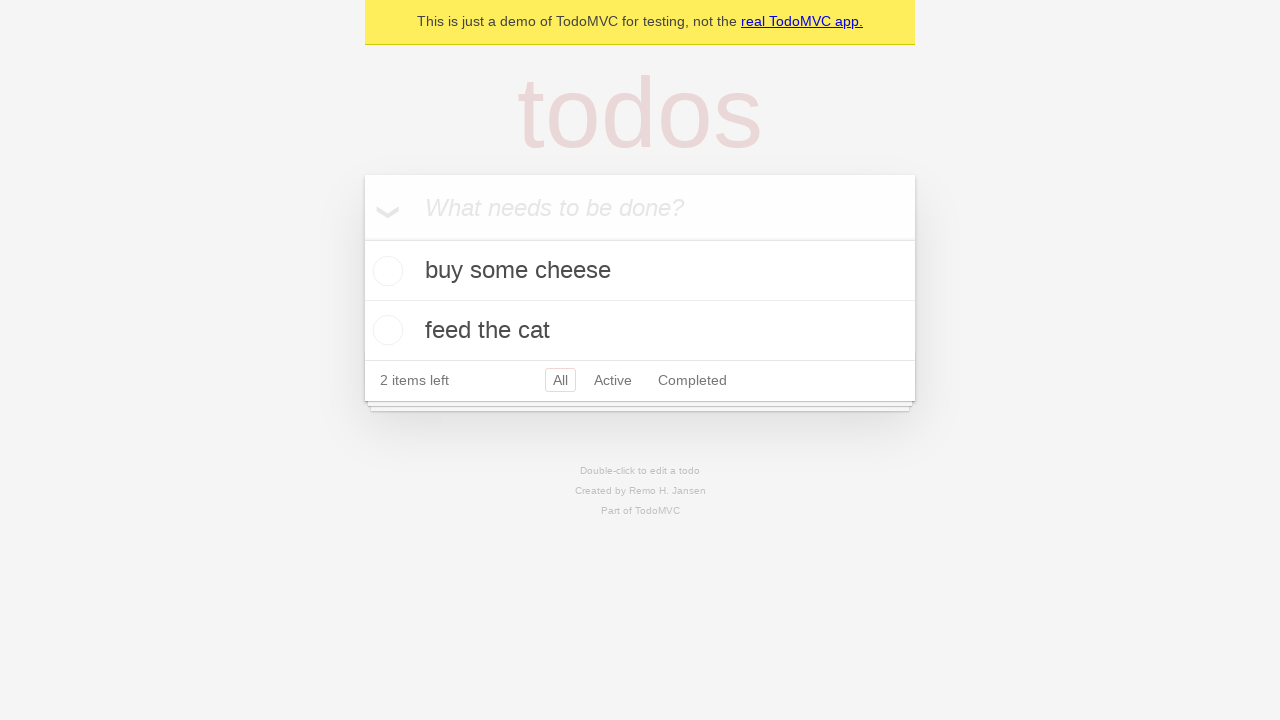

Filled todo input with 'book a doctors appointment' on internal:attr=[placeholder="What needs to be done?"i]
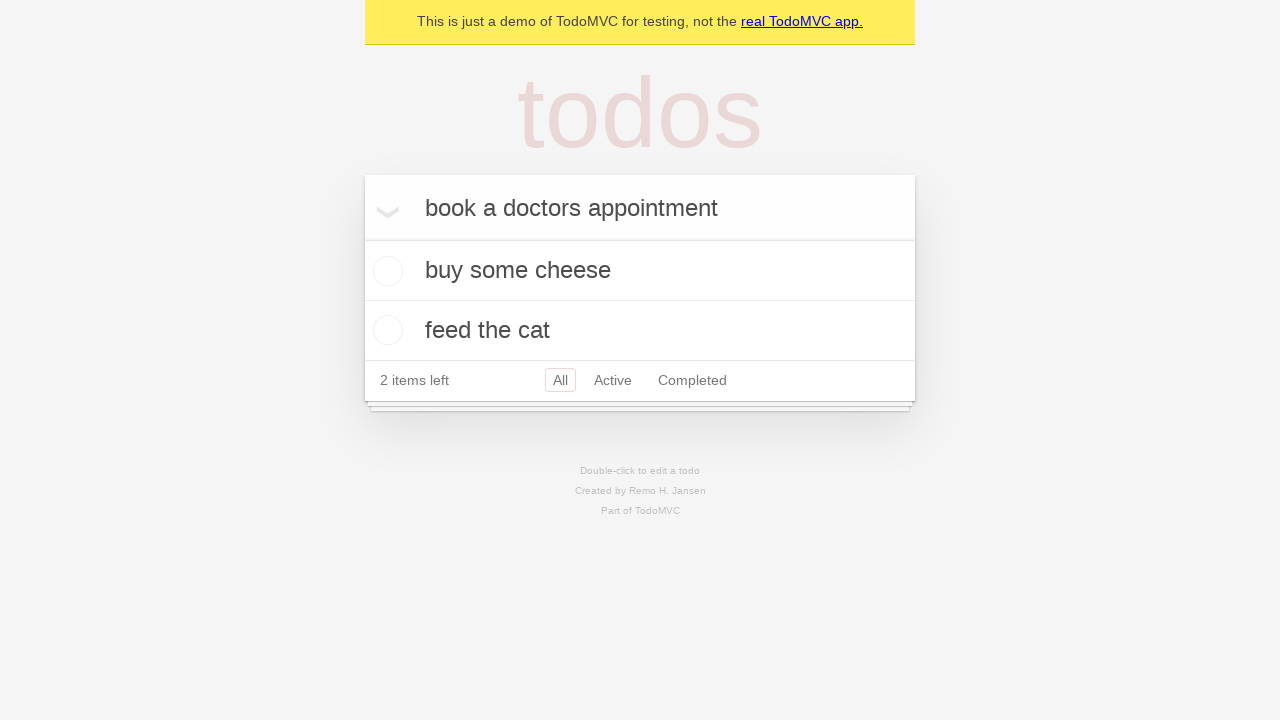

Pressed Enter to create todo 'book a doctors appointment' on internal:attr=[placeholder="What needs to be done?"i]
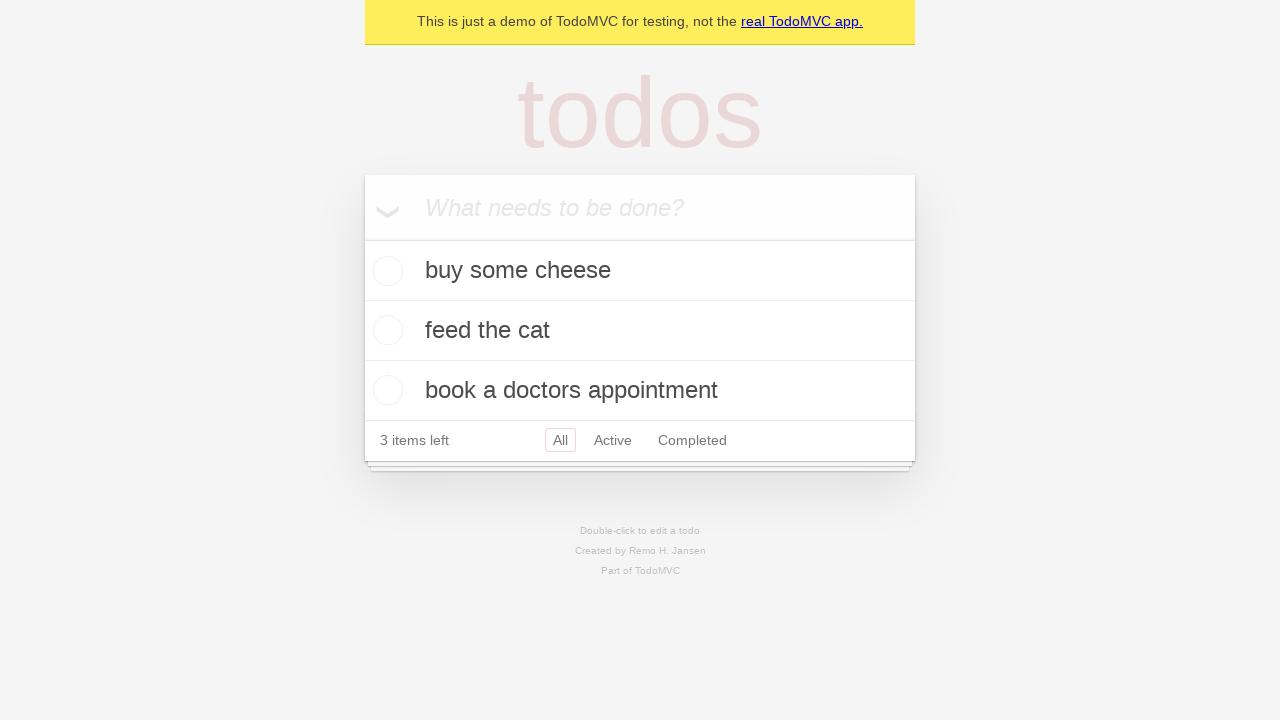

Double-clicked second todo item to enter edit mode at (640, 331) on internal:testid=[data-testid="todo-item"s] >> nth=1
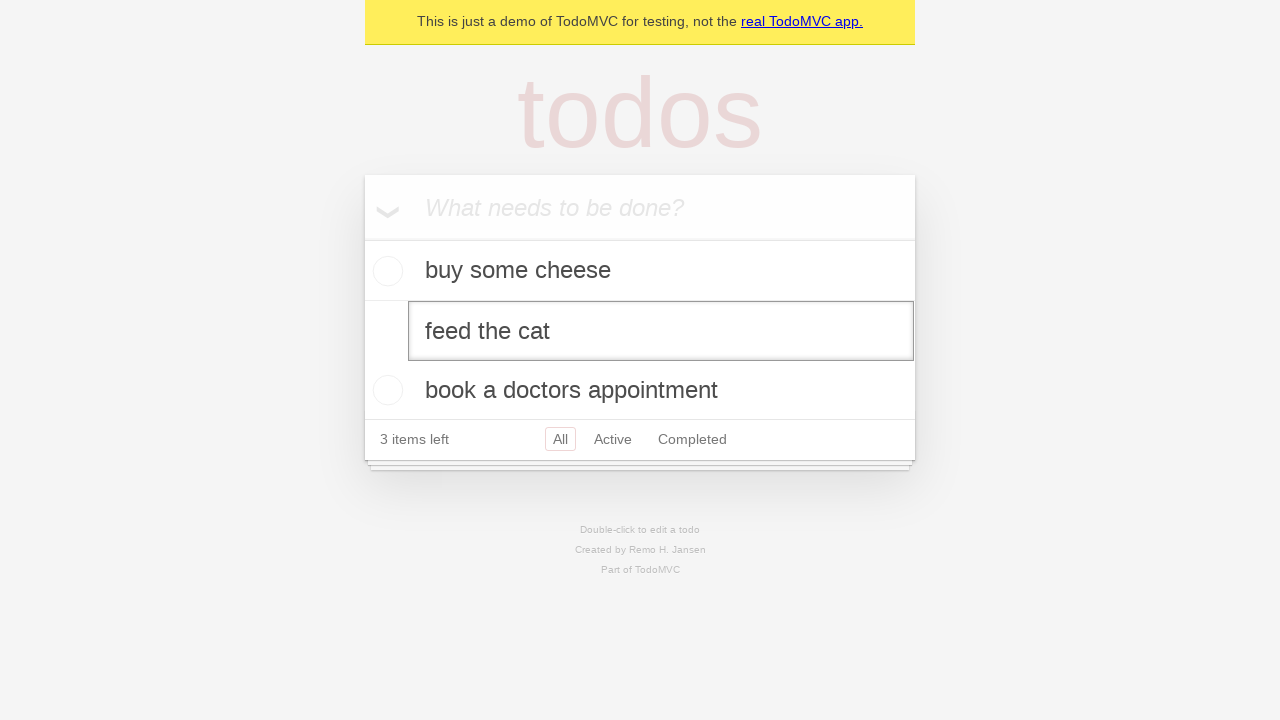

Cleared text from todo item edit field on internal:testid=[data-testid="todo-item"s] >> nth=1 >> internal:role=textbox[nam
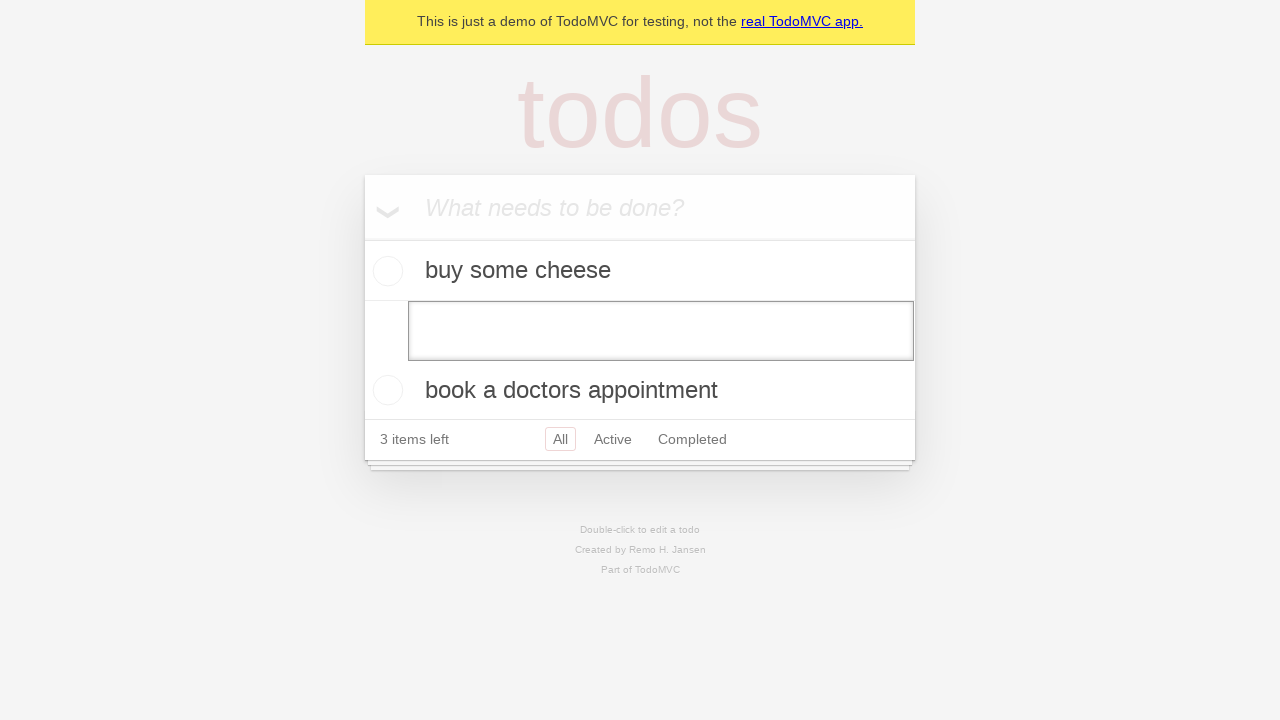

Pressed Enter to confirm empty text and remove todo item on internal:testid=[data-testid="todo-item"s] >> nth=1 >> internal:role=textbox[nam
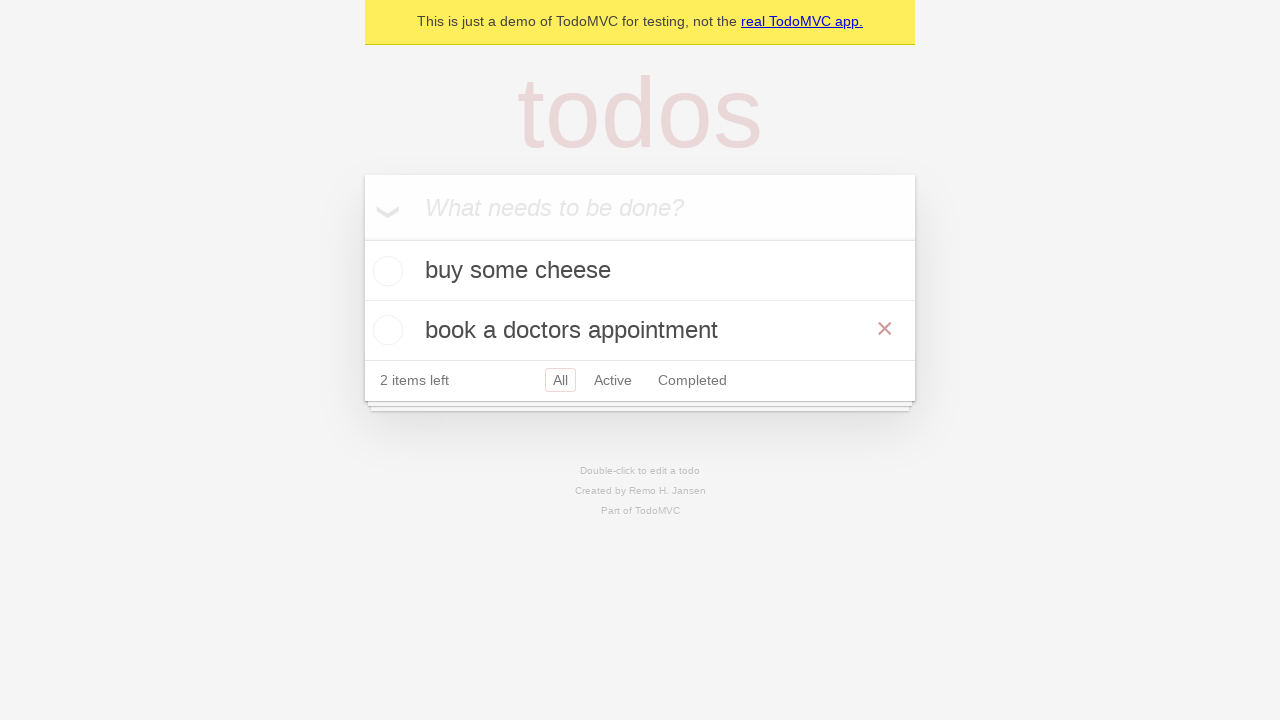

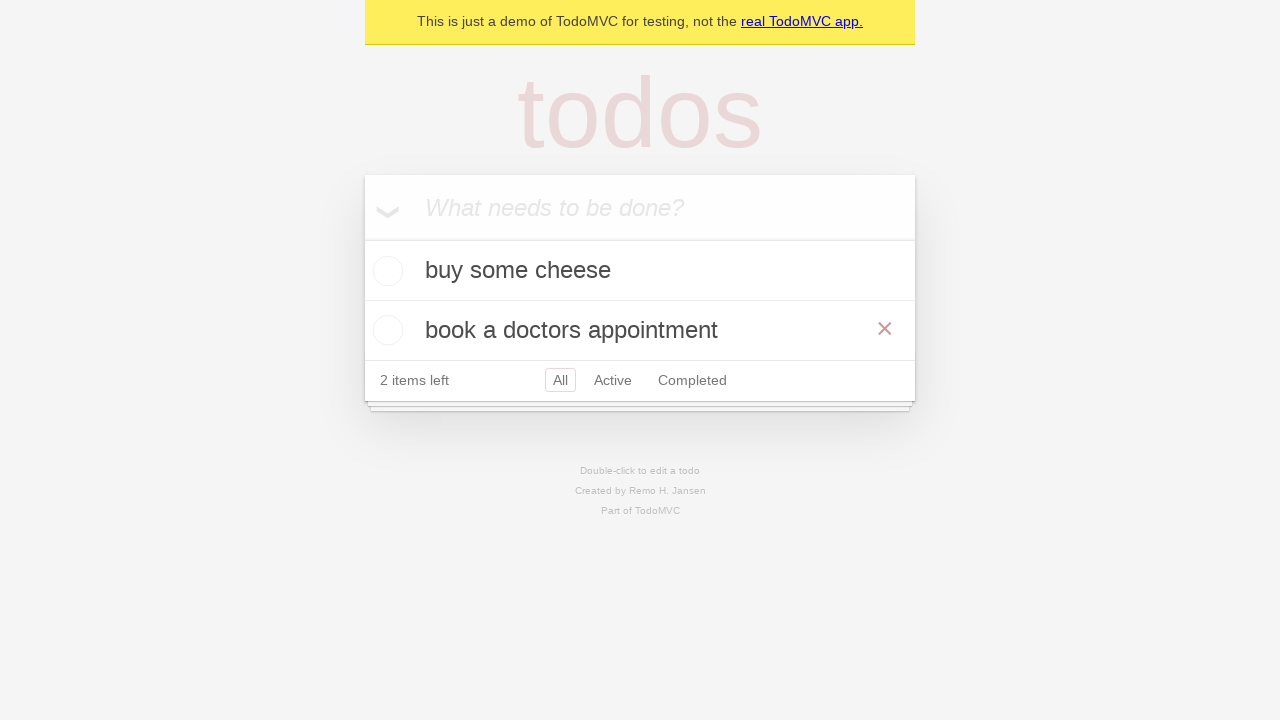